Tests page scrolling functionality by scrolling to the bottom of the Pepperfry e-commerce website using JavaScript execution.

Starting URL: https://www.pepperfry.com/

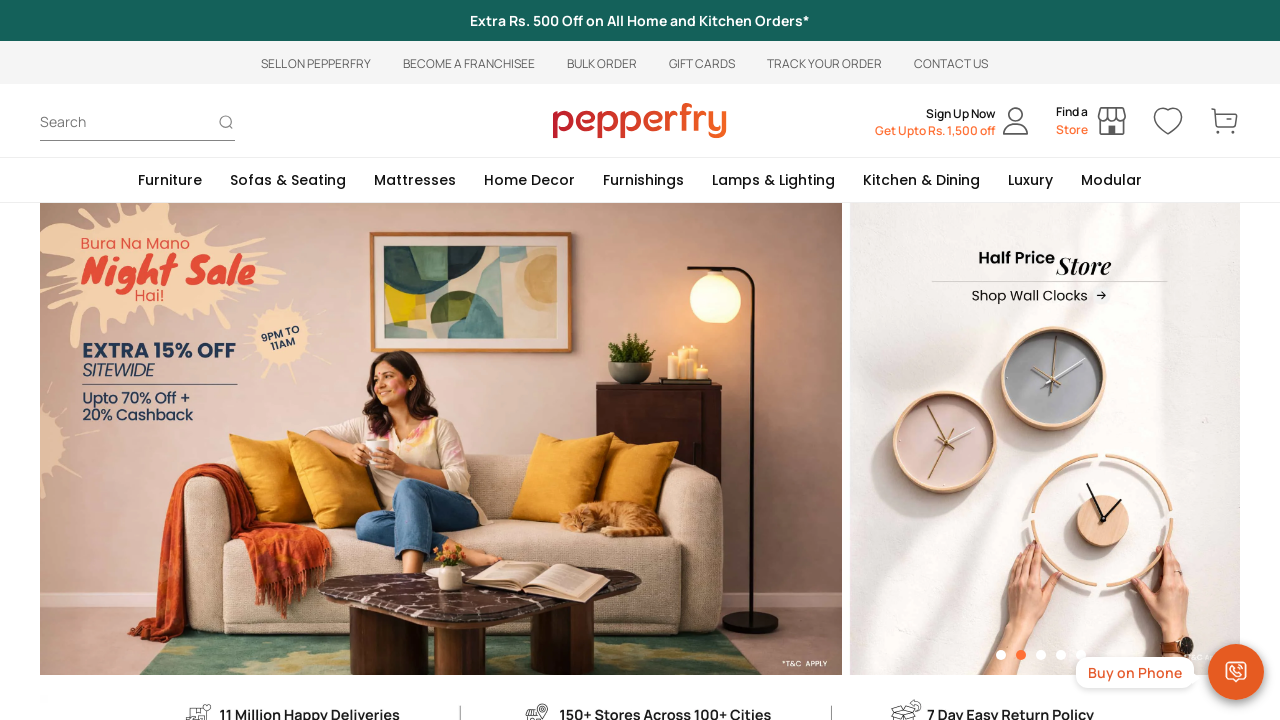

Scrolled to bottom of Pepperfry page using JavaScript
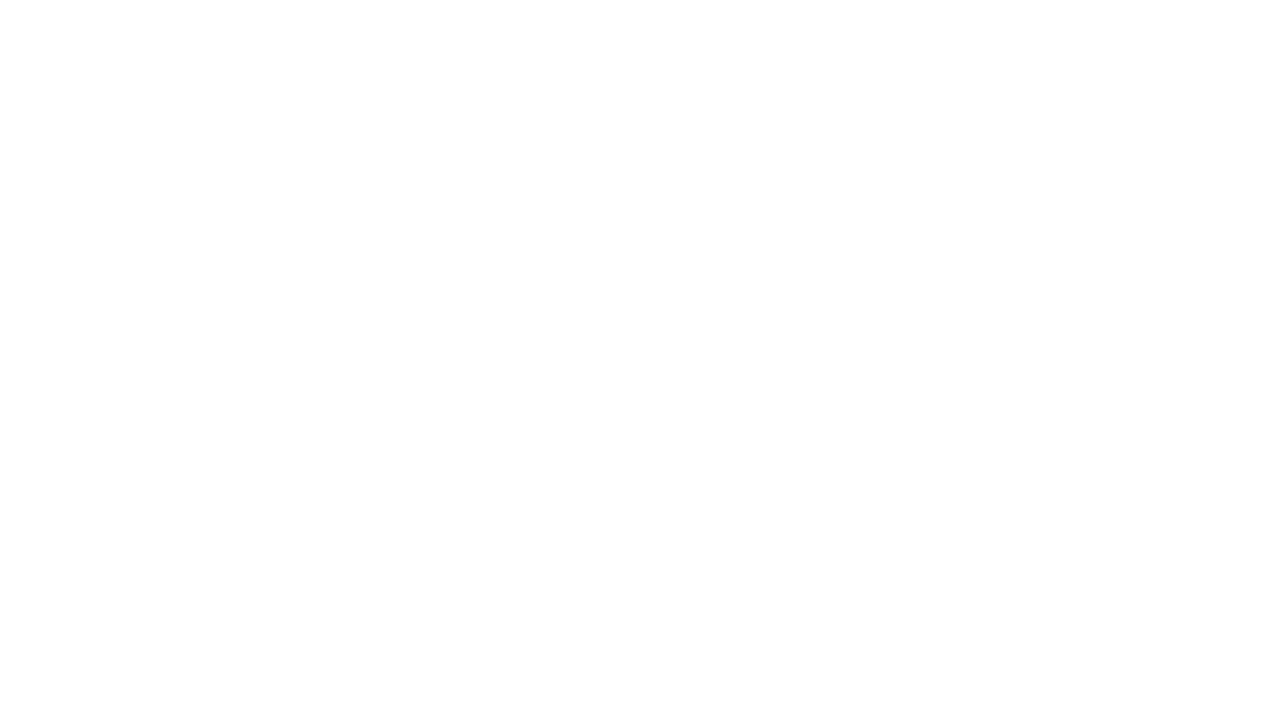

Waited 2 seconds for lazy-loaded content to appear
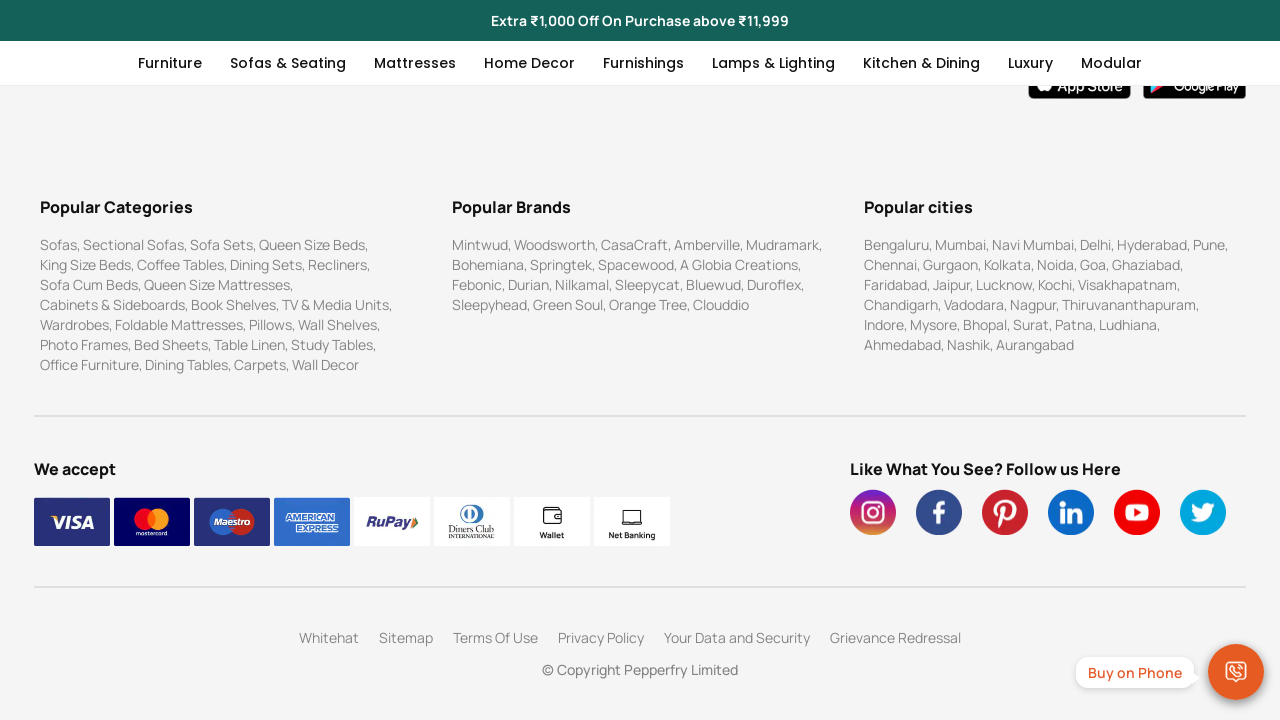

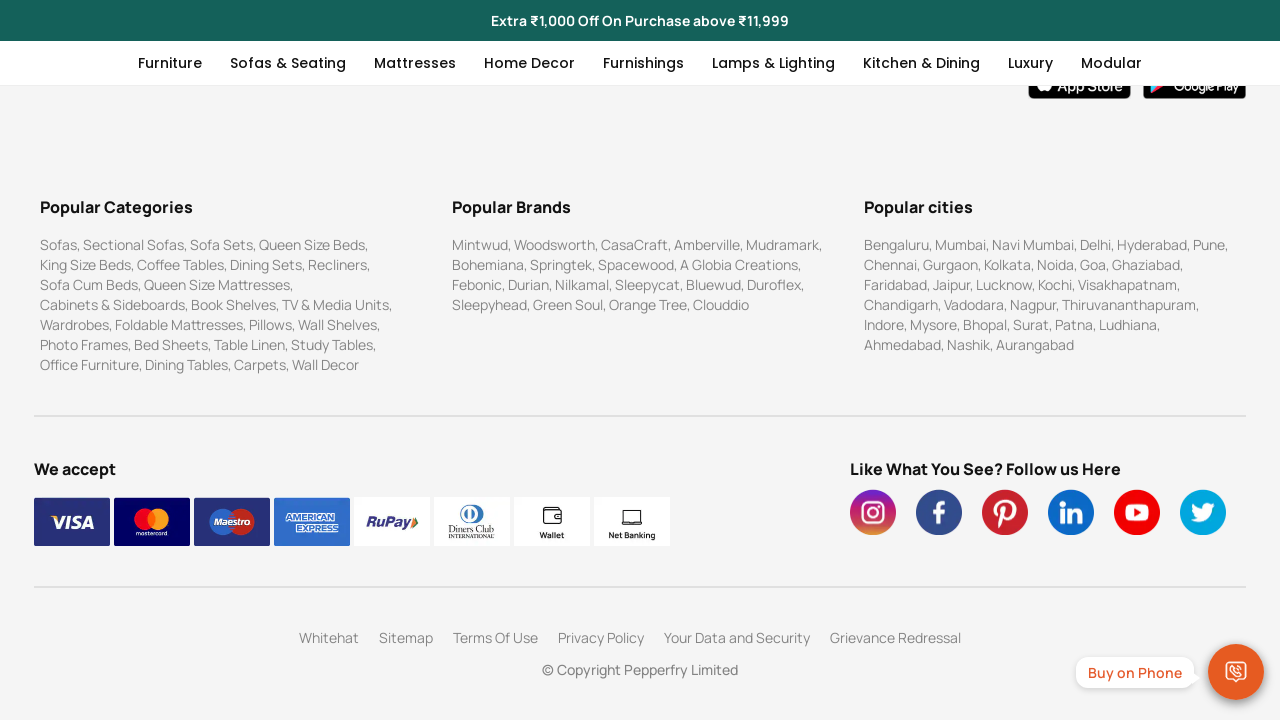